Tests JavaScript Alert functionality by navigating to the alerts page, triggering a JS Alert, accepting it, and verifying the result message

Starting URL: https://the-internet.herokuapp.com/

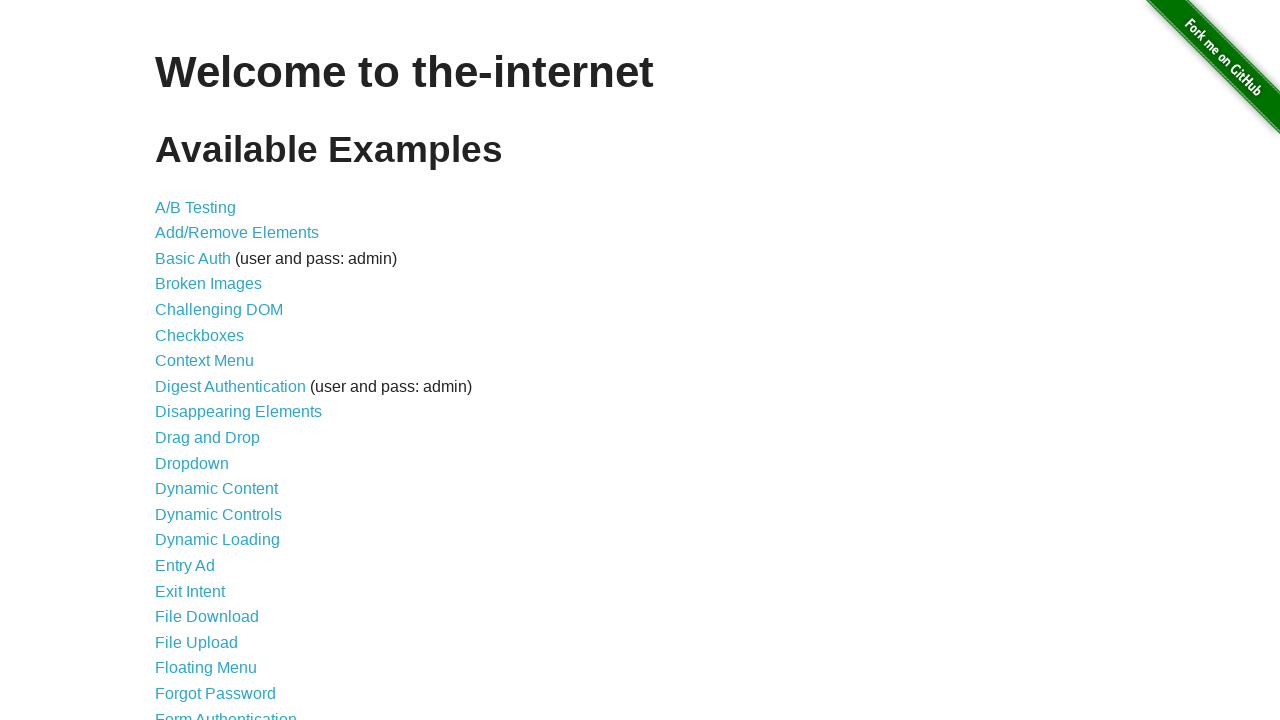

Clicked on JavaScript Alerts link at (214, 361) on text=JavaScript Alerts
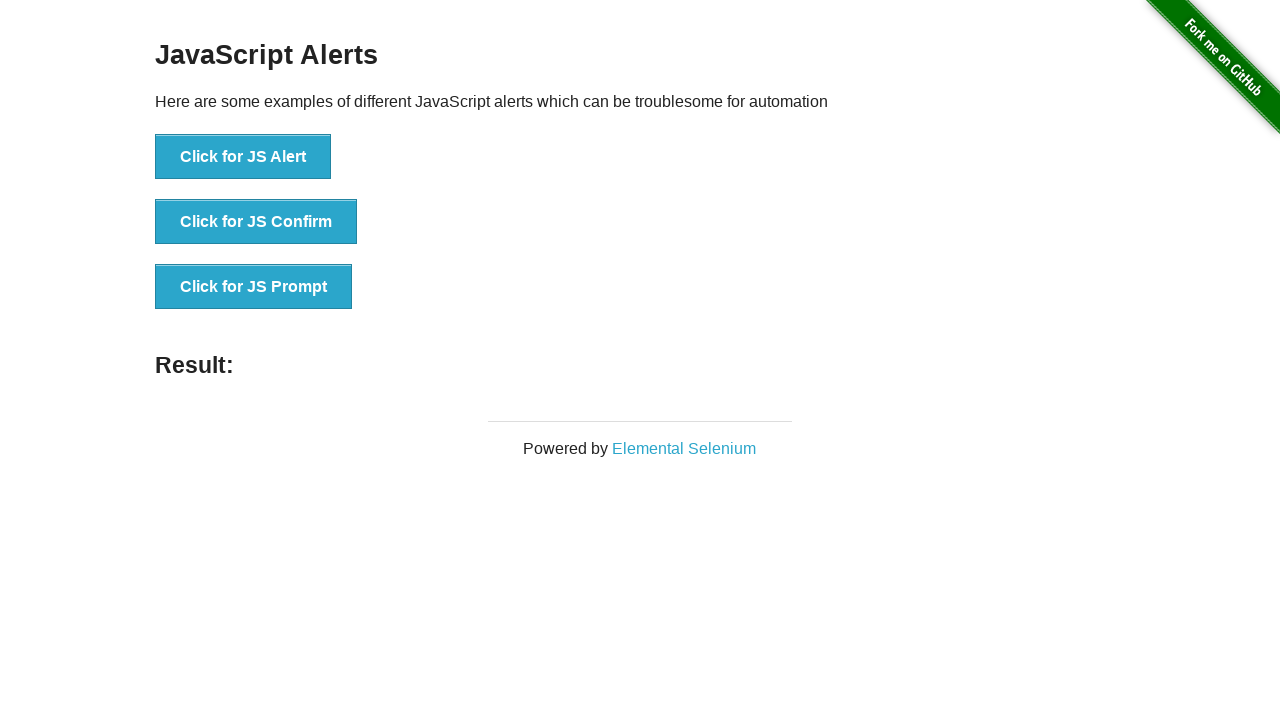

Clicked the JS Alert button at (243, 157) on xpath=//button[text()='Click for JS Alert']
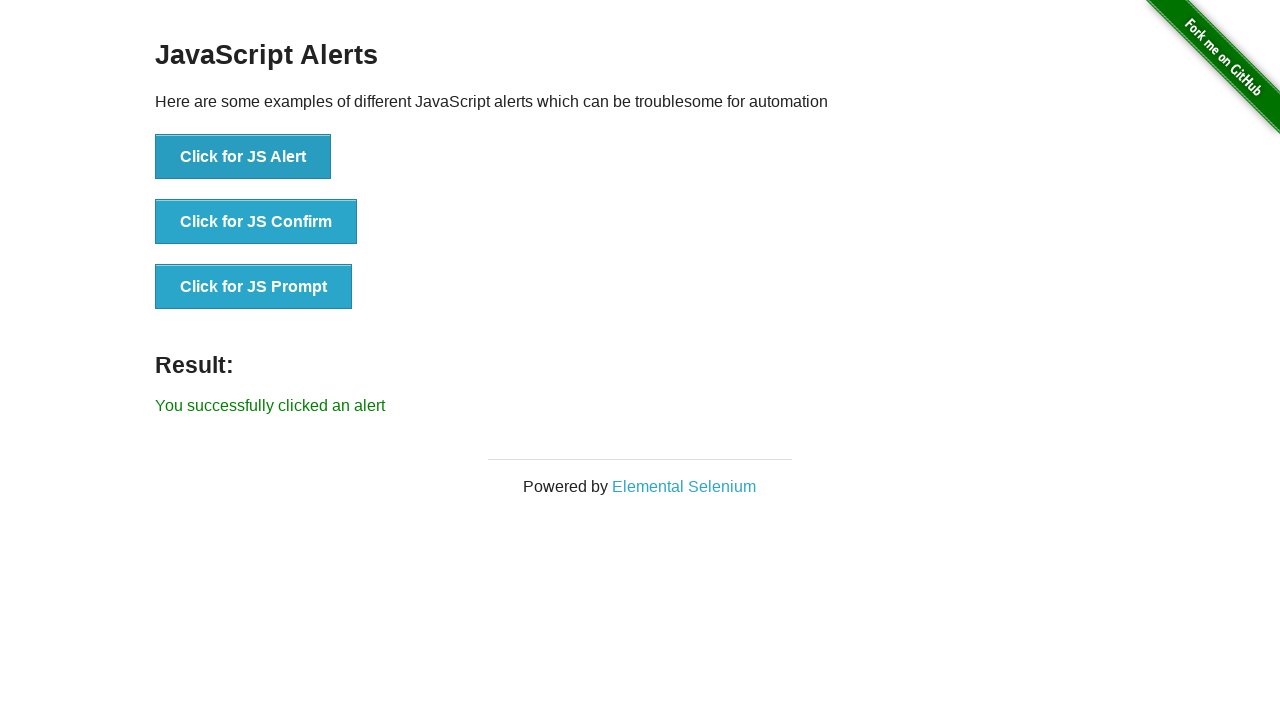

Set up dialog handler to accept alerts
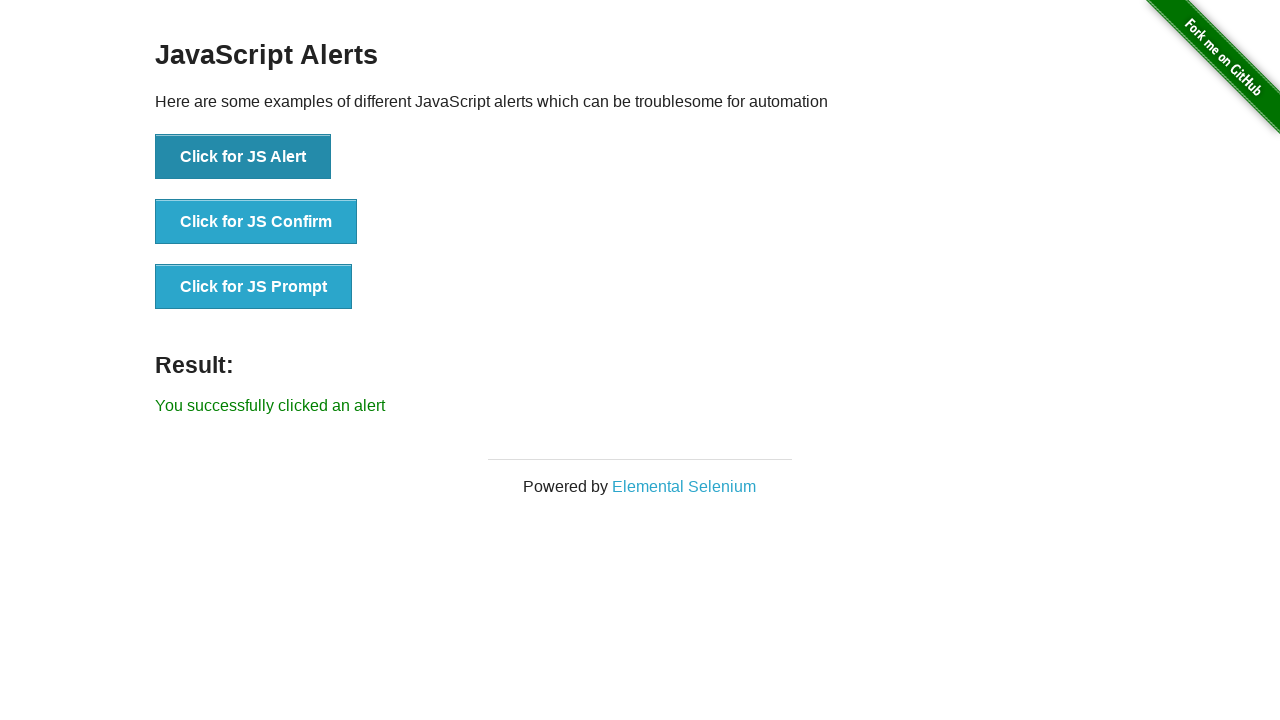

Result message element loaded
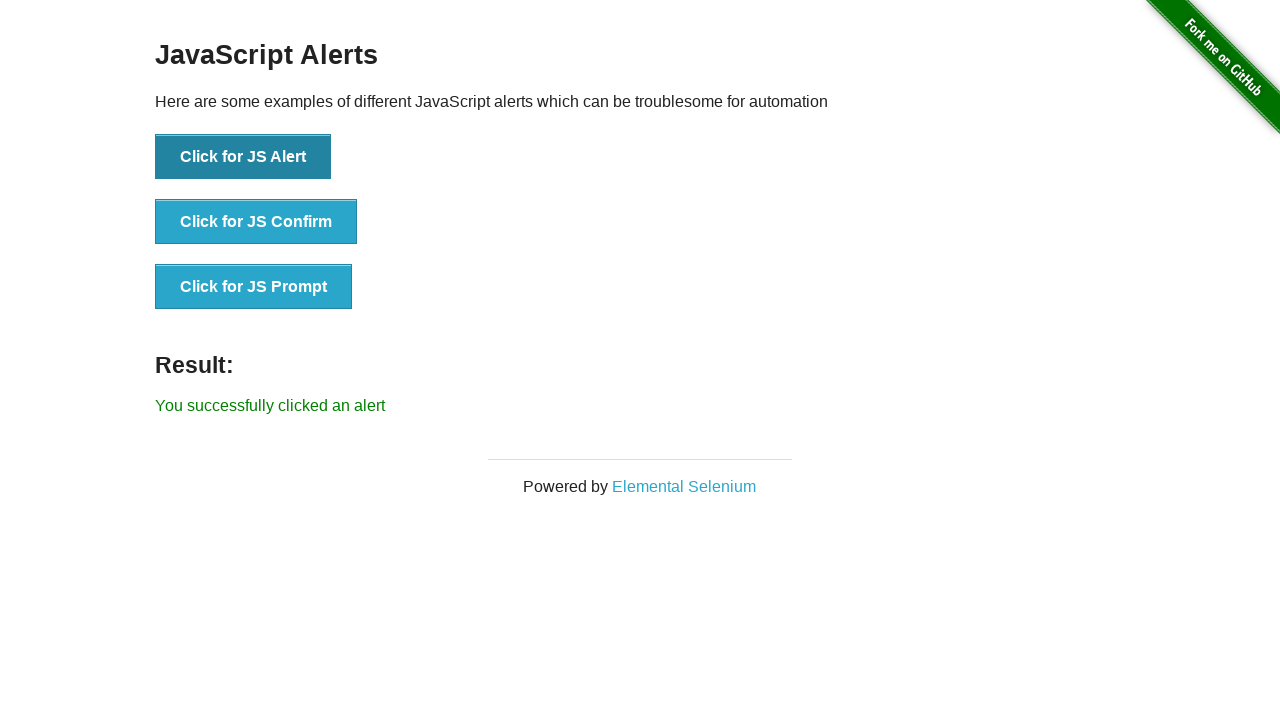

Retrieved result text: 'You successfully clicked an alert'
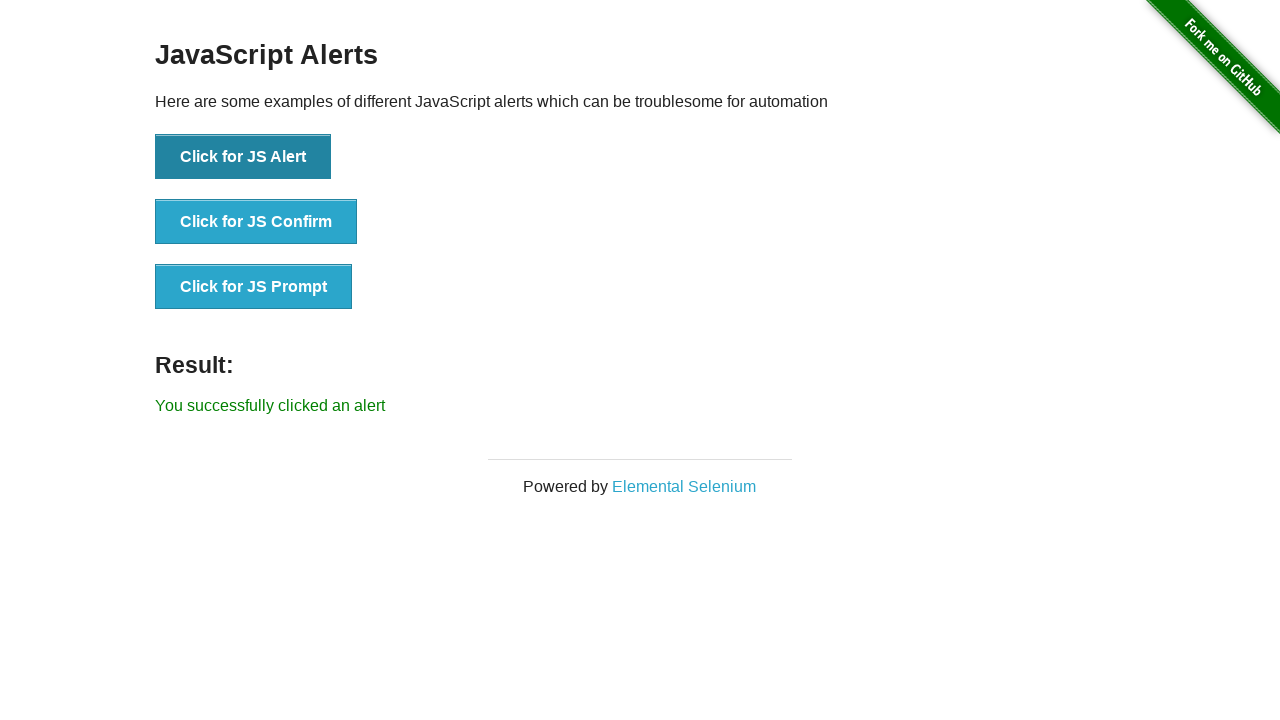

Verified result message matches expected text
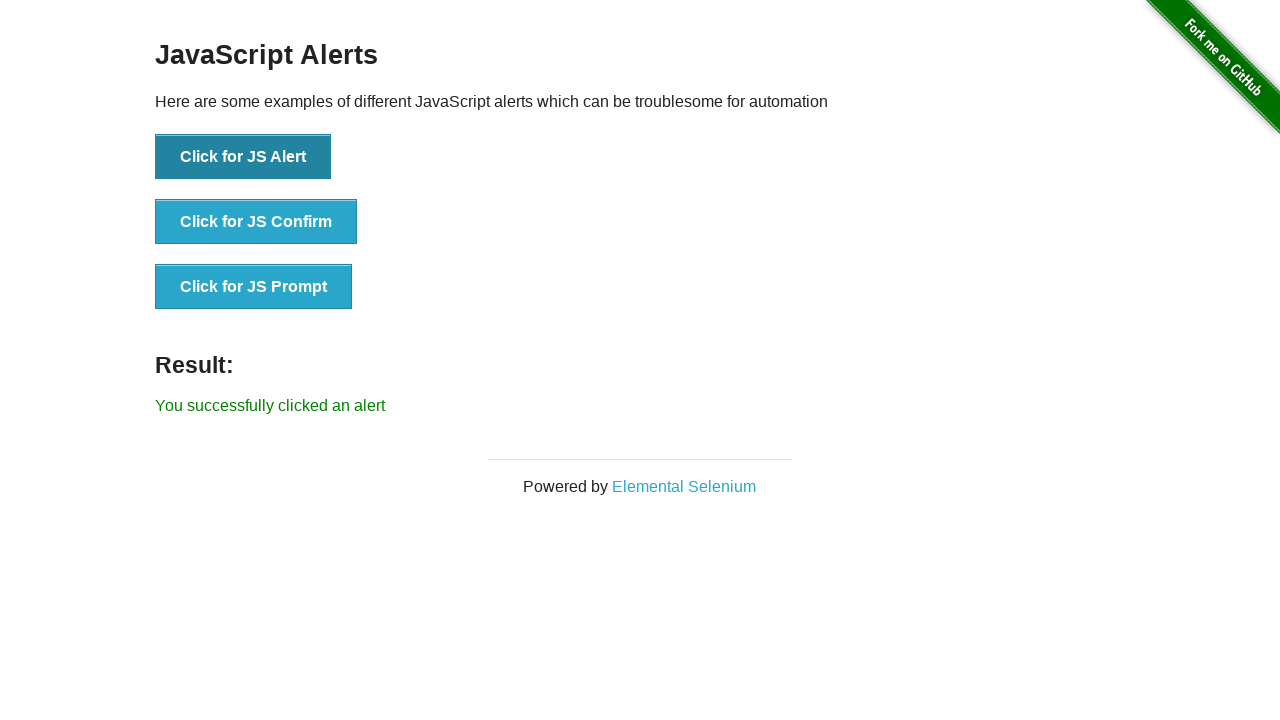

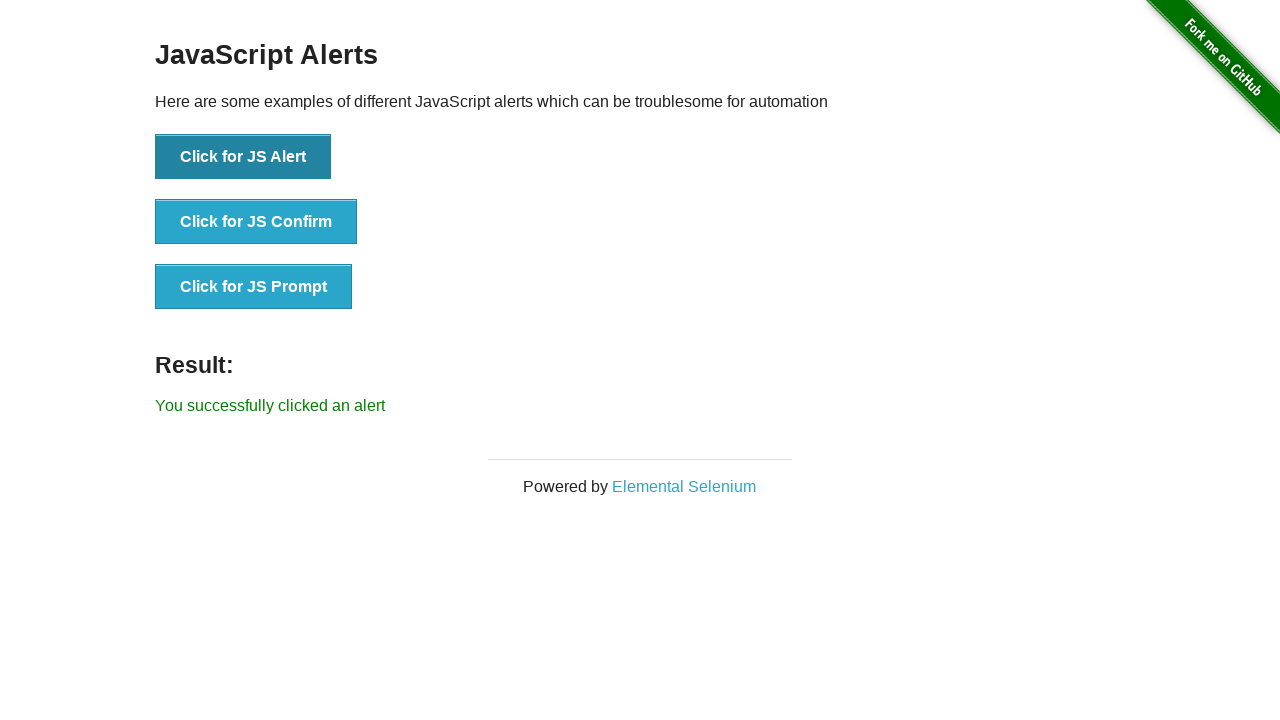